Navigates to a Brazilian FIAGRO (agricultural fund) page and verifies that dividend yield information is displayed

Starting URL: https://statusinvest.com.br/fiagros/SNAG11/

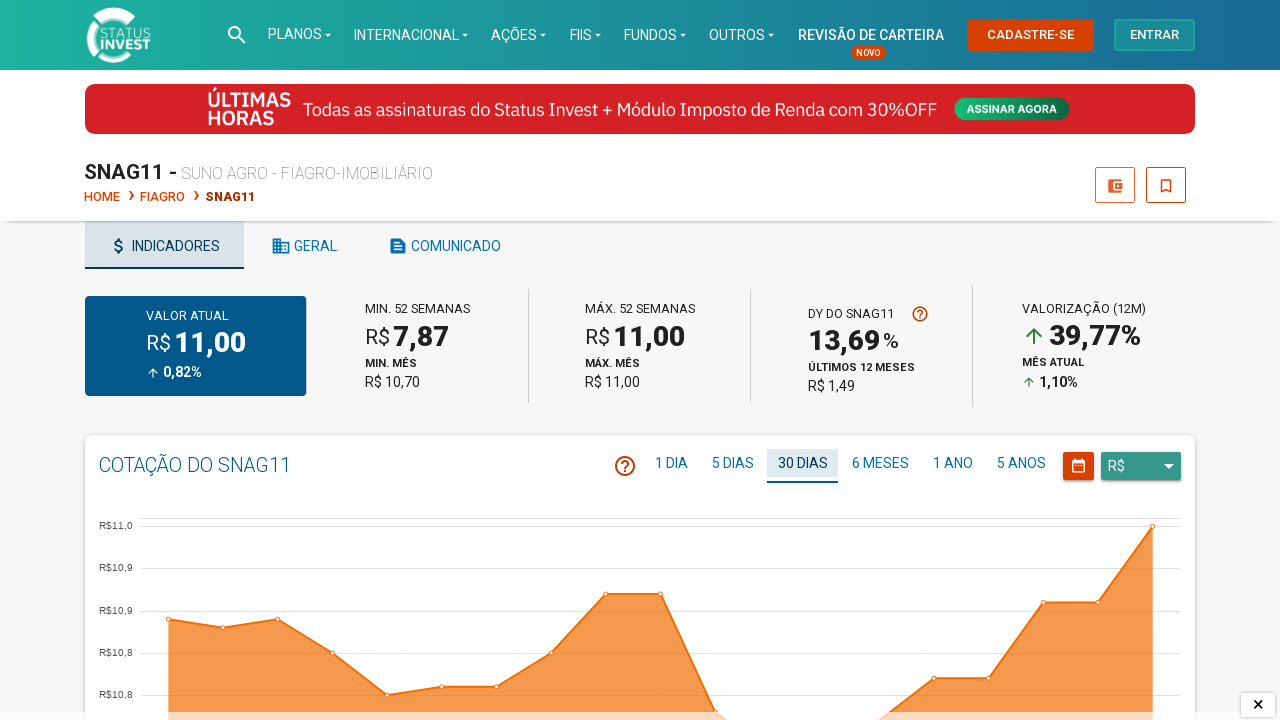

Waited for dividend yield data element to be visible on FIAGRO page
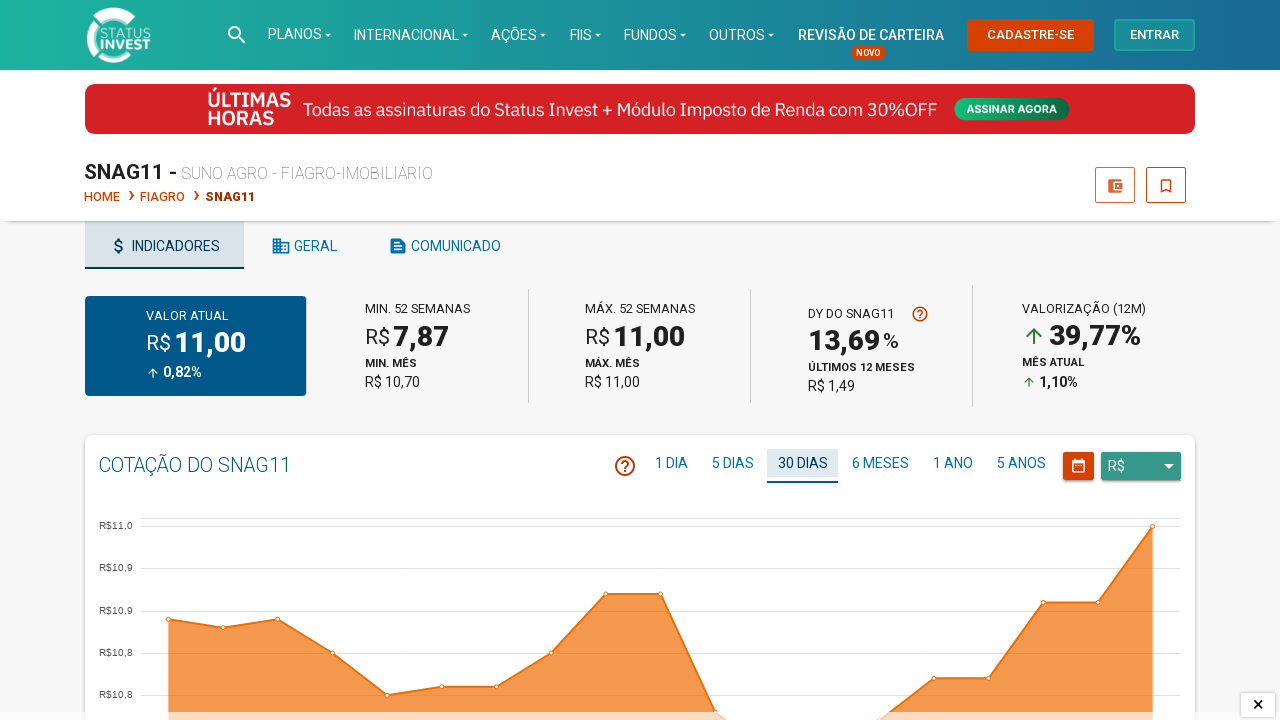

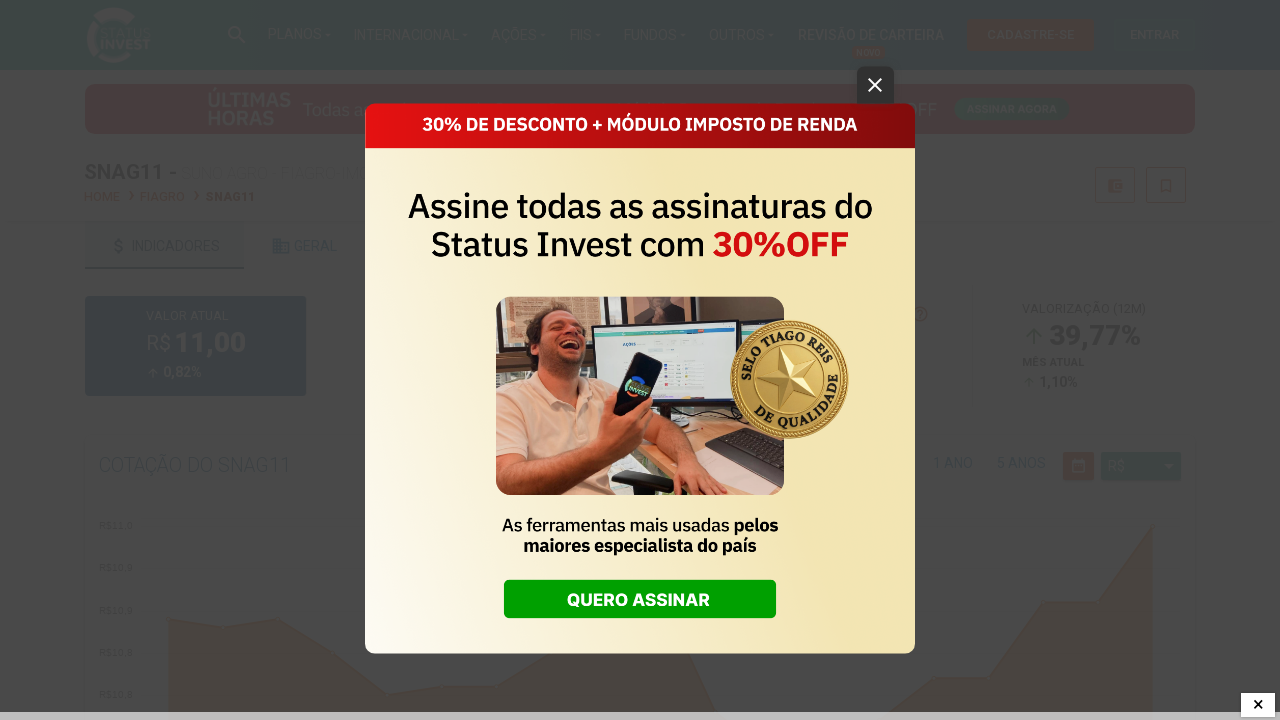